Tests the text box form on DemoQA by filling in the full name and current address fields, scrolling down, and submitting the form to verify the output displays correctly.

Starting URL: https://demoqa.com/text-box

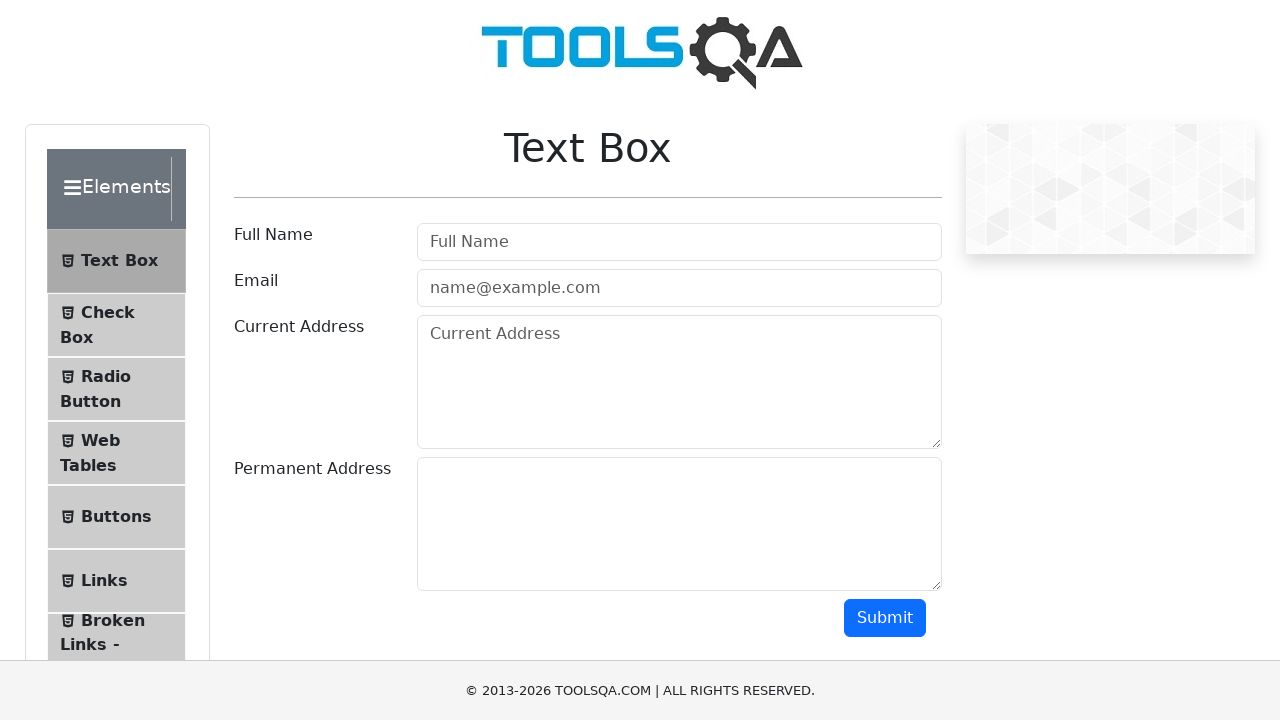

Filled full name field with 'John Smith' on #userName
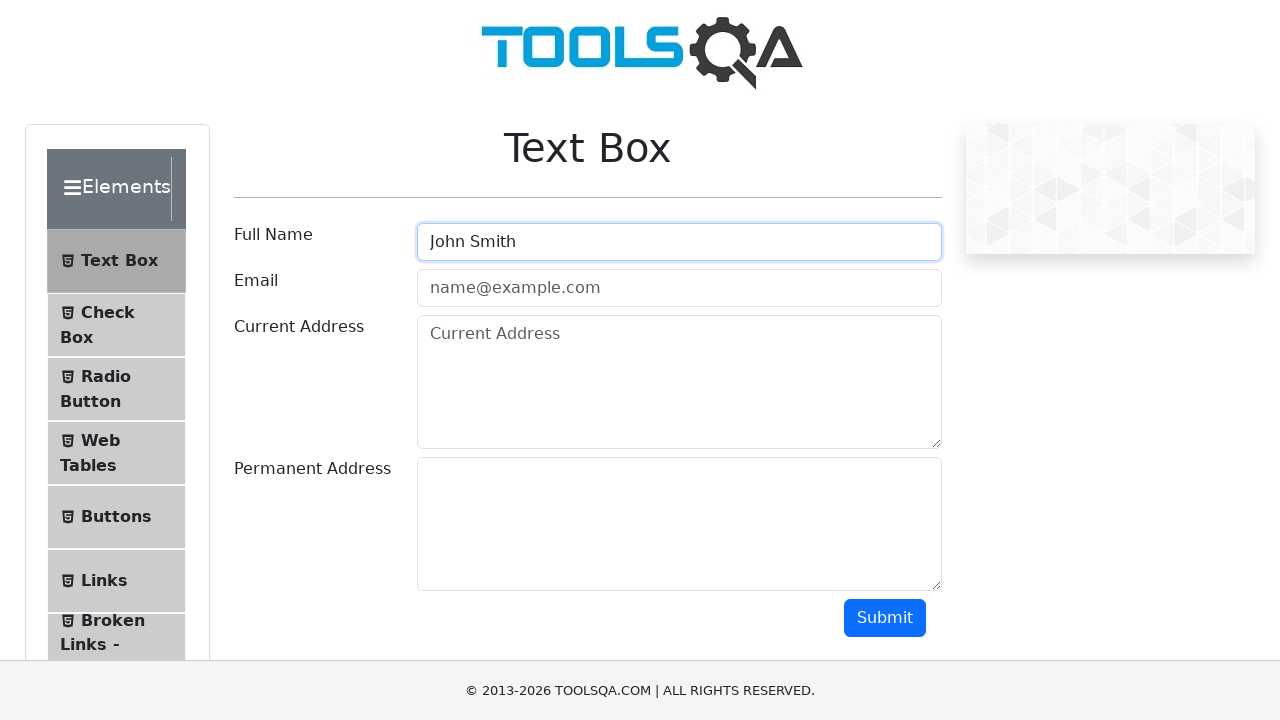

Filled current address field with '123 Main Street, New York, NY 10001' on #currentAddress
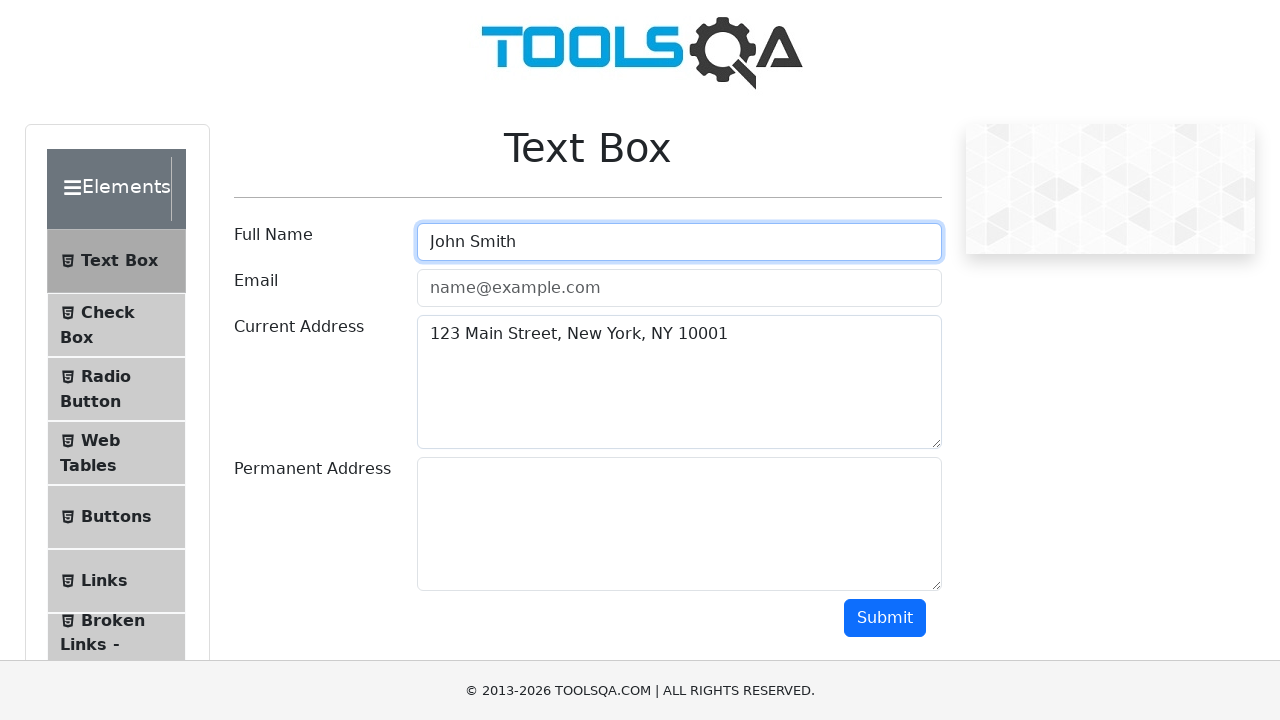

Scrolled down 350 pixels to reveal submit button
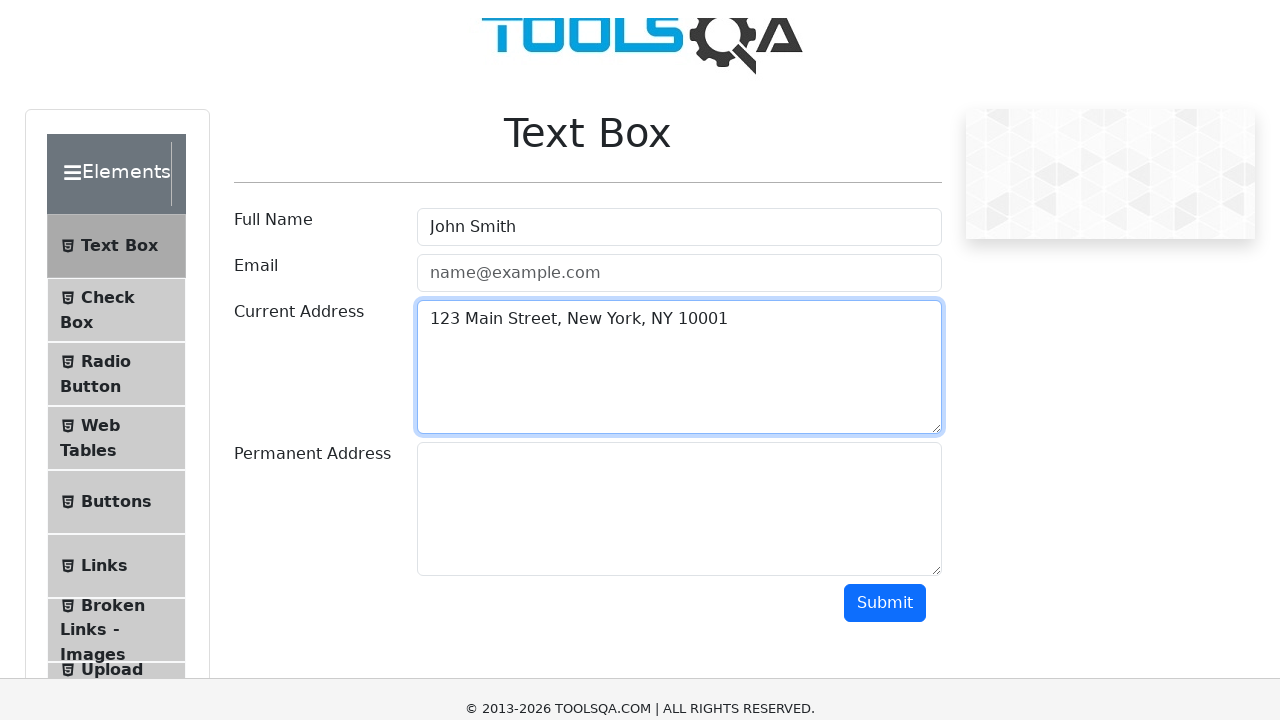

Clicked the submit button at (885, 268) on #submit
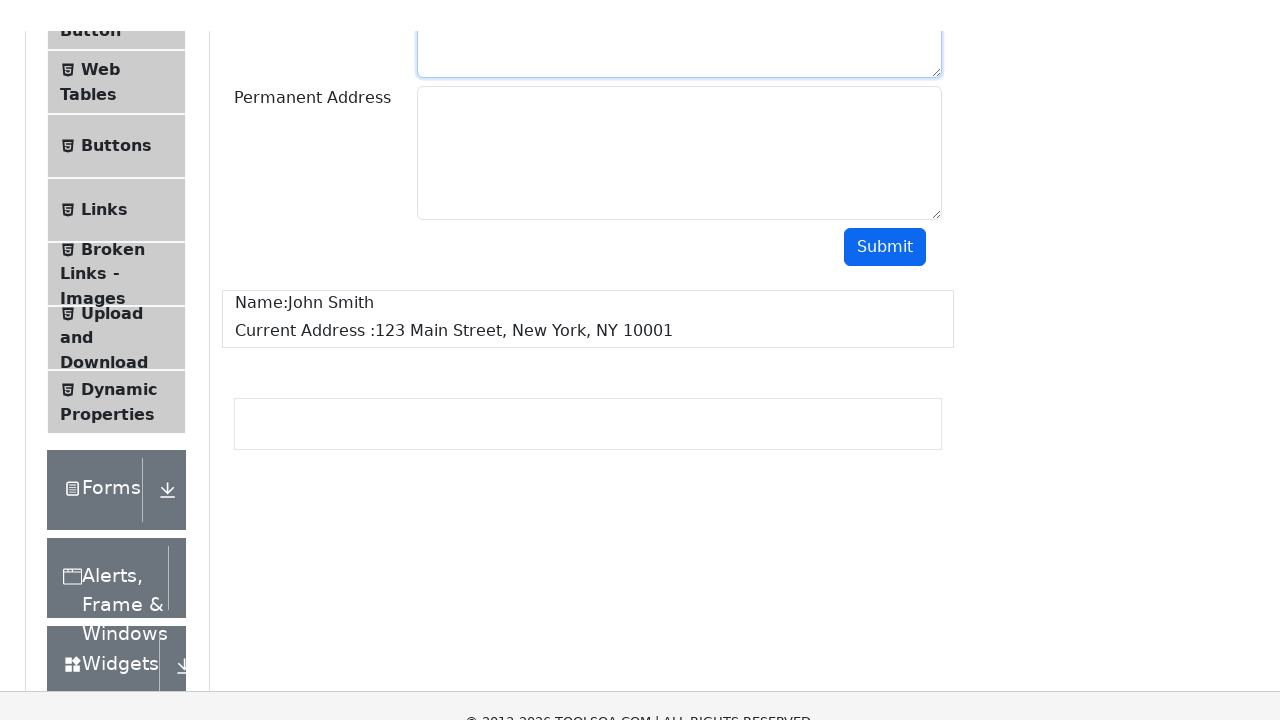

Form submitted successfully and output section loaded
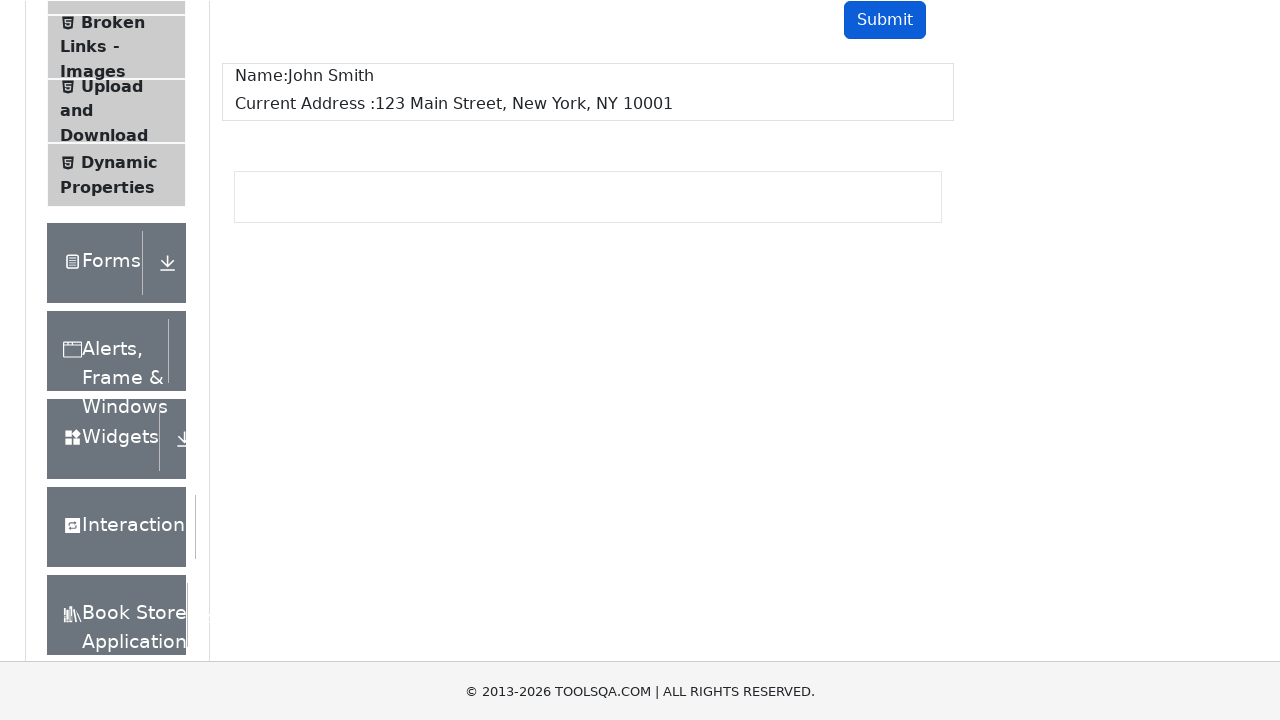

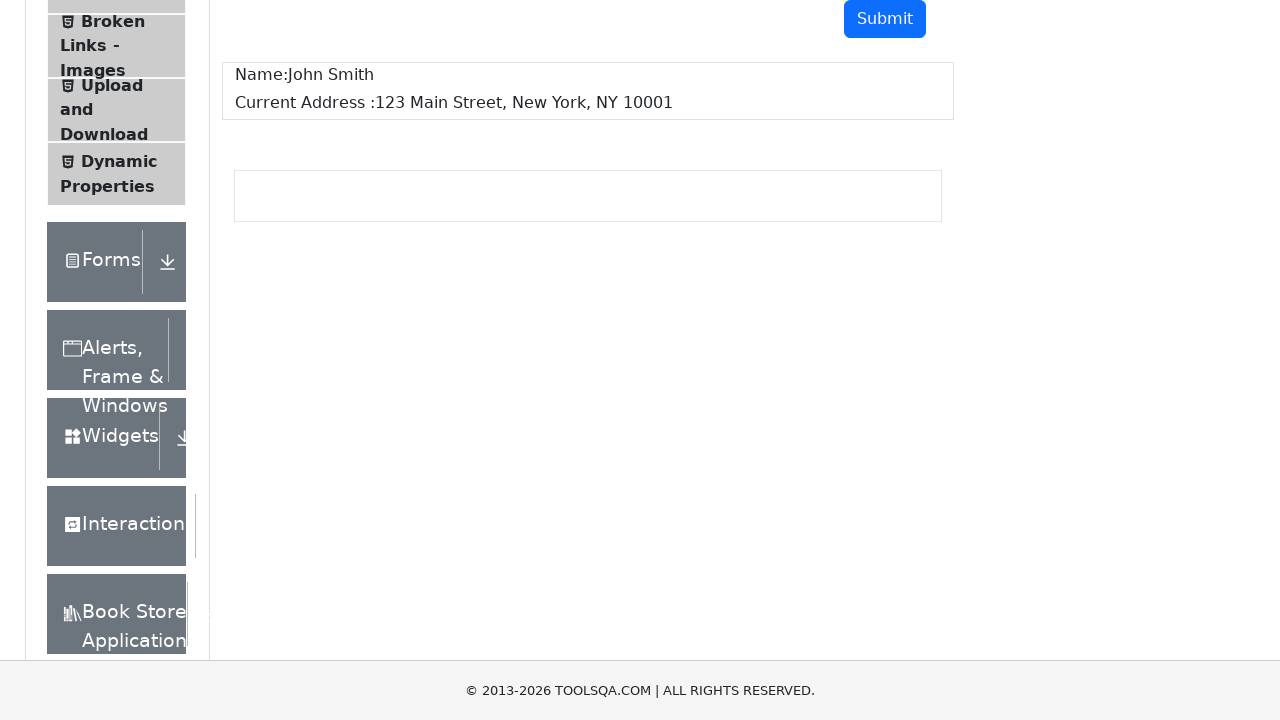